Tests keyboard shortcut functionality by pressing Ctrl+K to open a search or command dialog on the Selenium documentation page

Starting URL: https://www.selenium.dev/documentation/

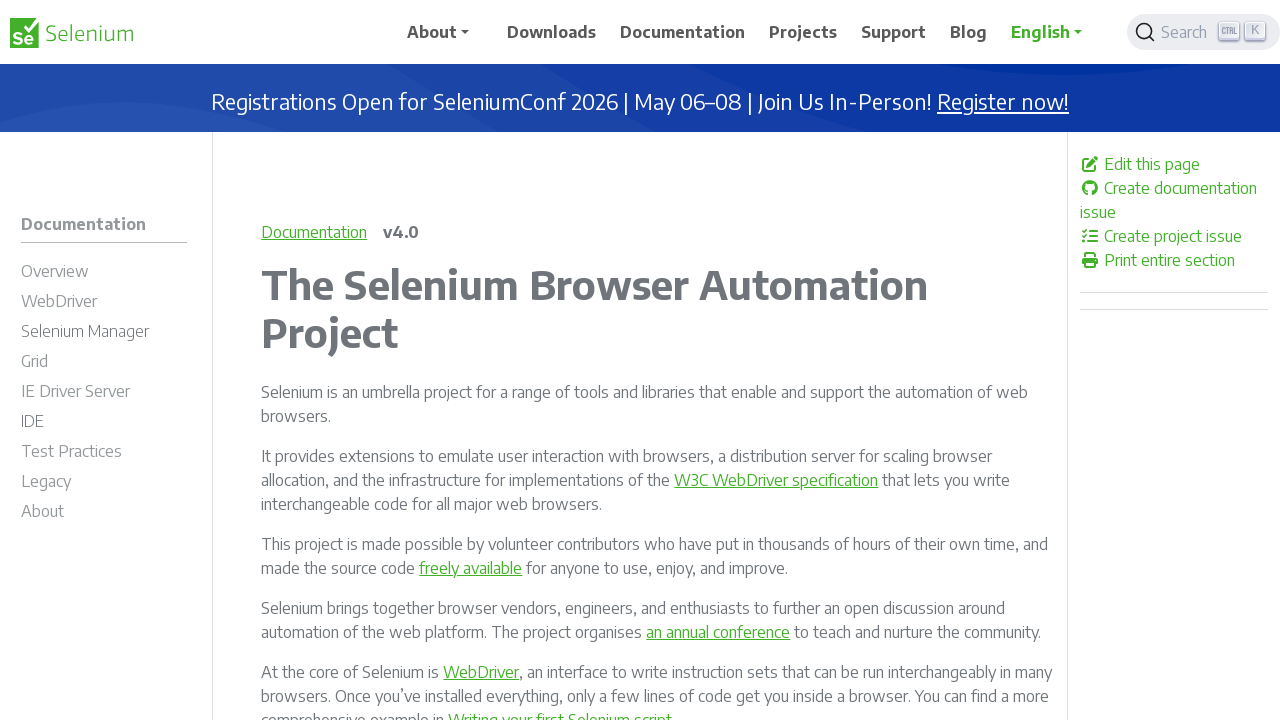

Navigated to Selenium documentation page
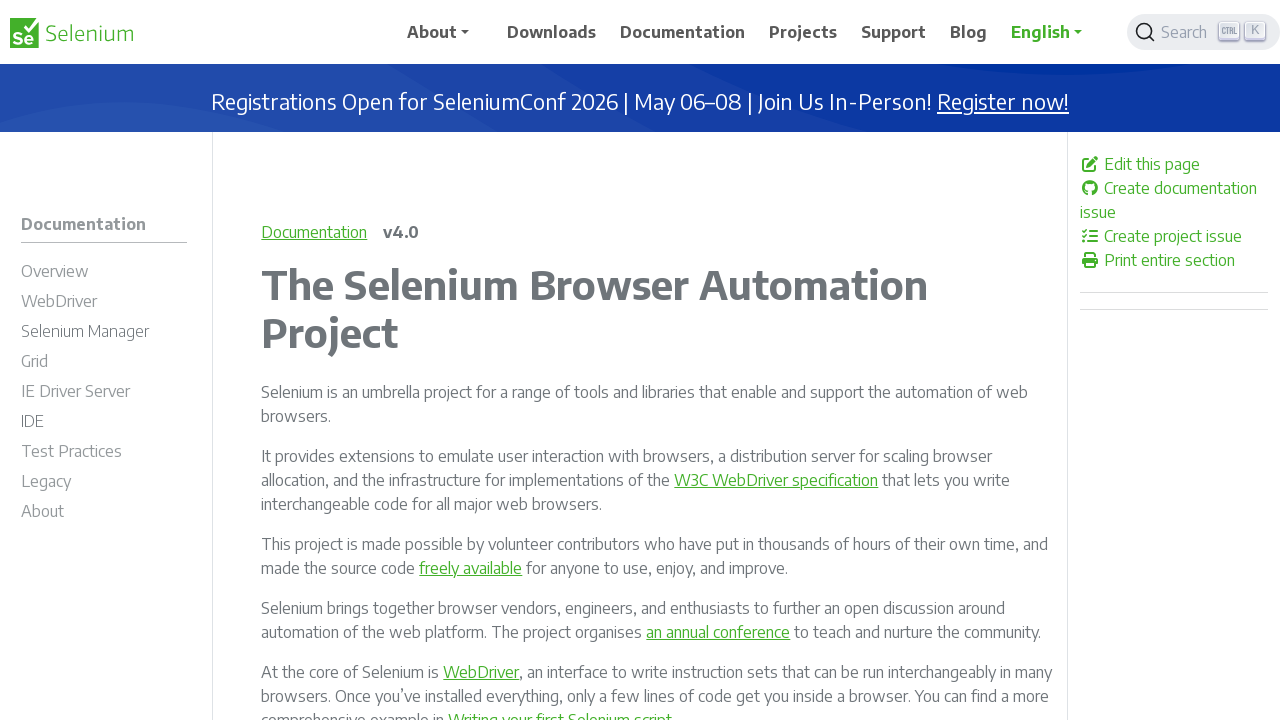

Pressed Ctrl+K keyboard shortcut to open search/command dialog
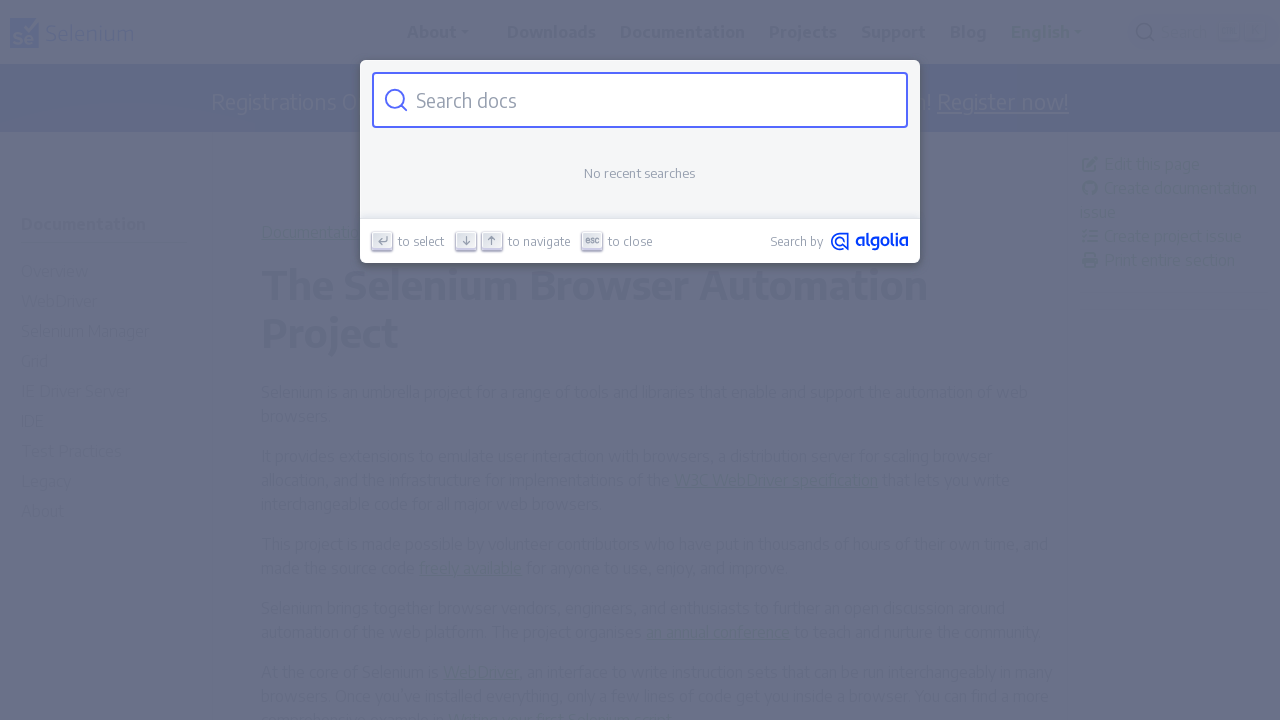

Waited for search/command dialog to appear
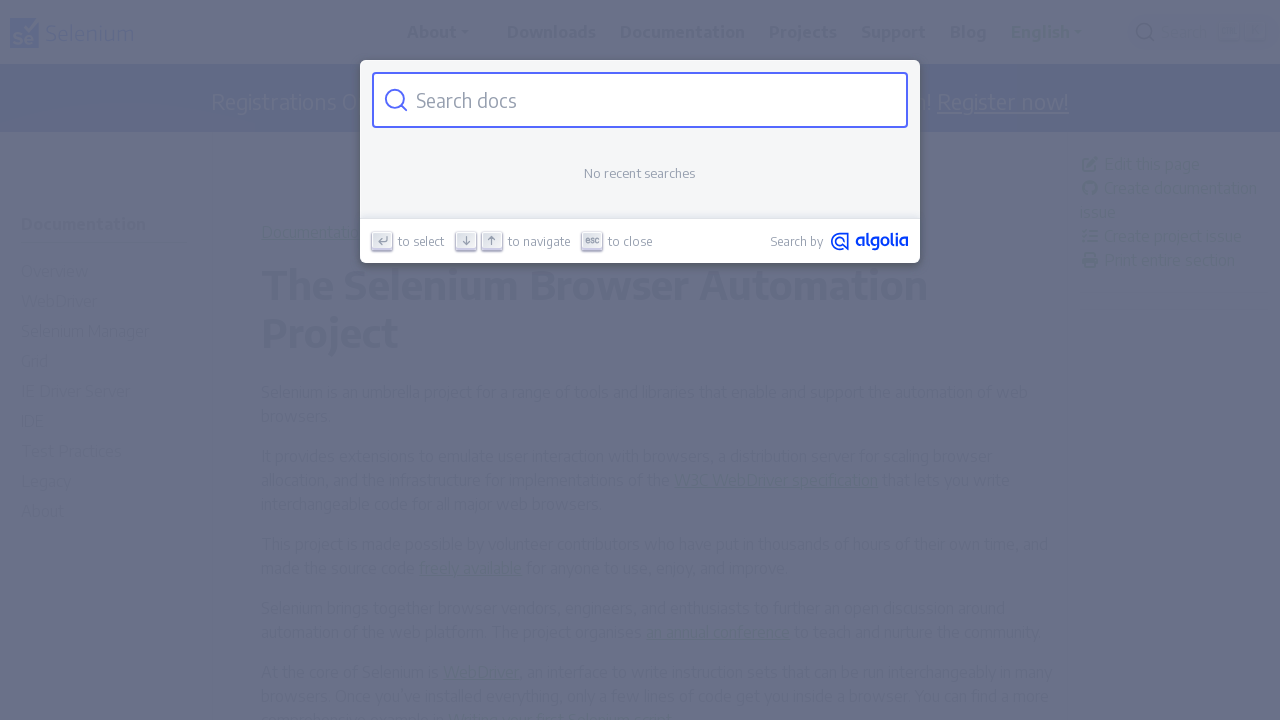

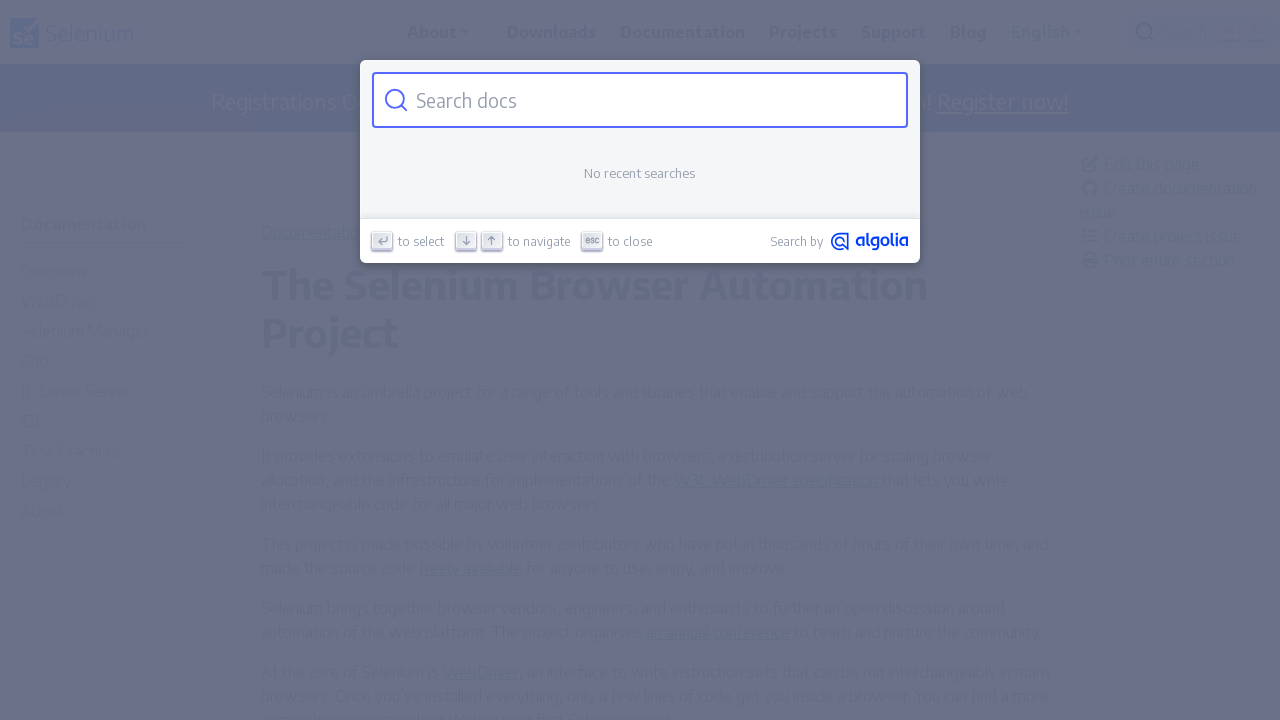